Tests window handling functionality by opening a new window through a button click and then closing the newly opened window

Starting URL: https://www.leafground.com/window.xhtml

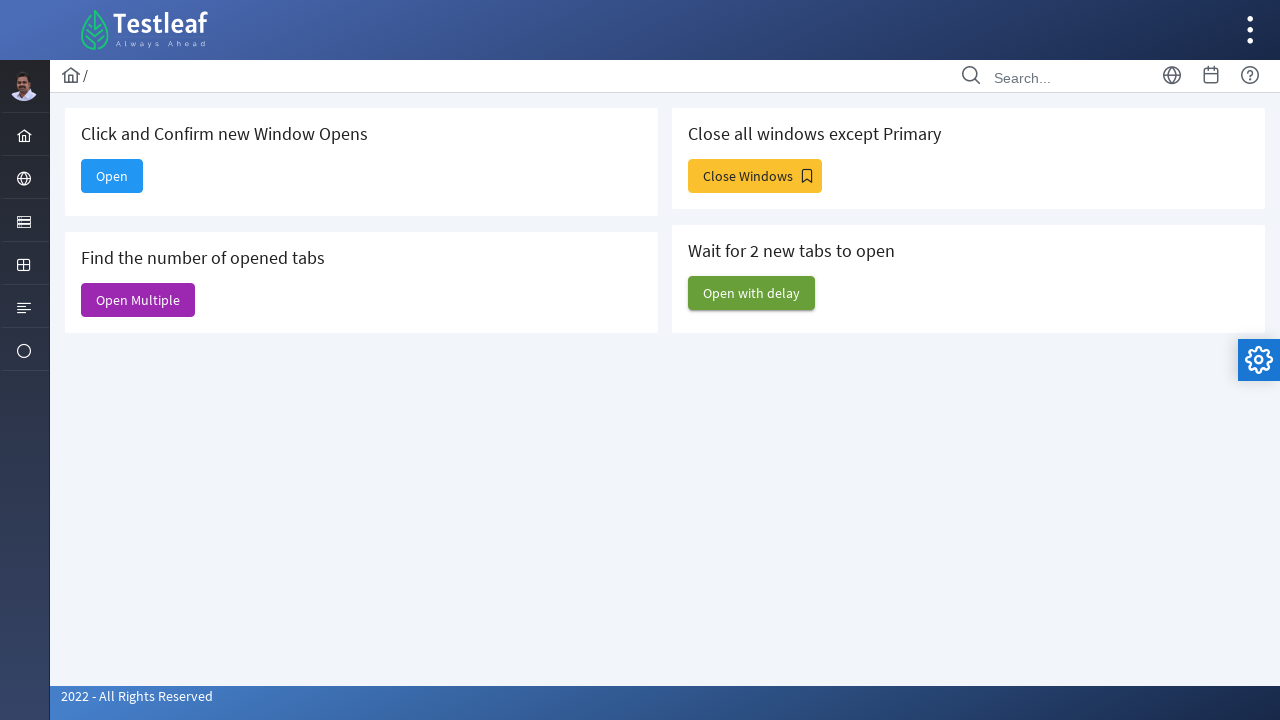

Clicked button to open new window at (138, 300) on button#j_idt88\:j_idt91
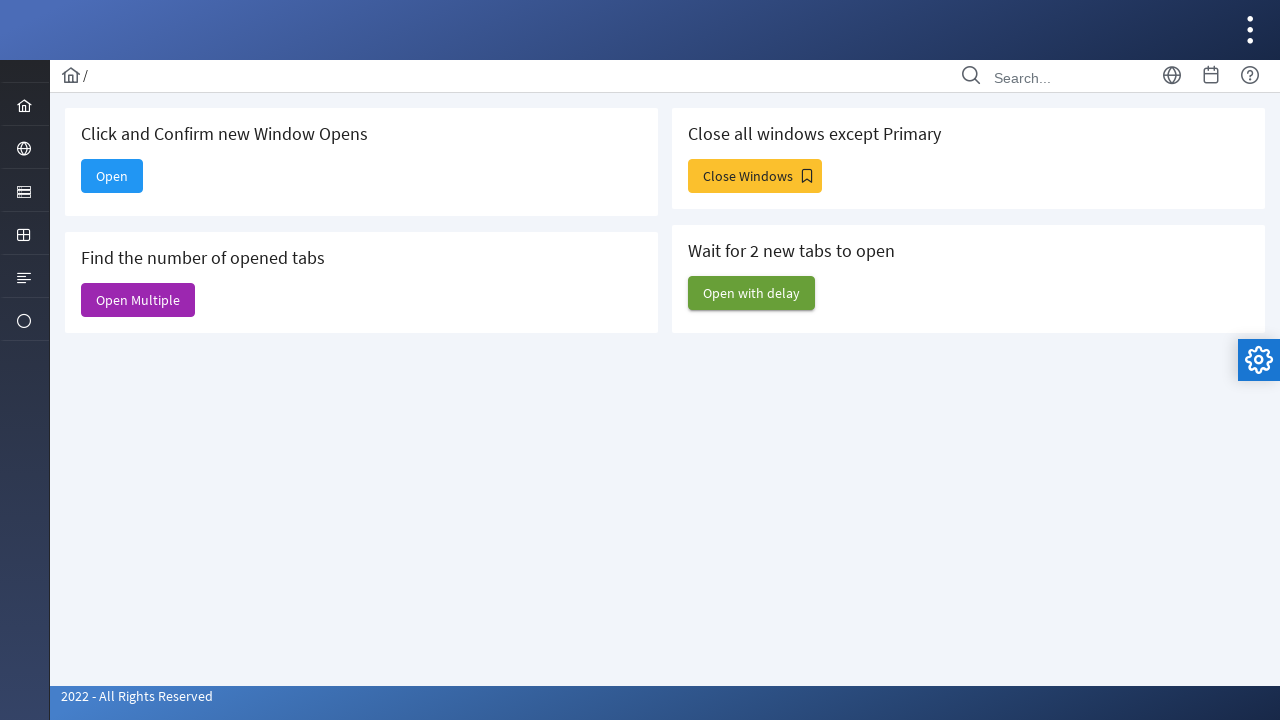

Retrieved all open pages/windows from context
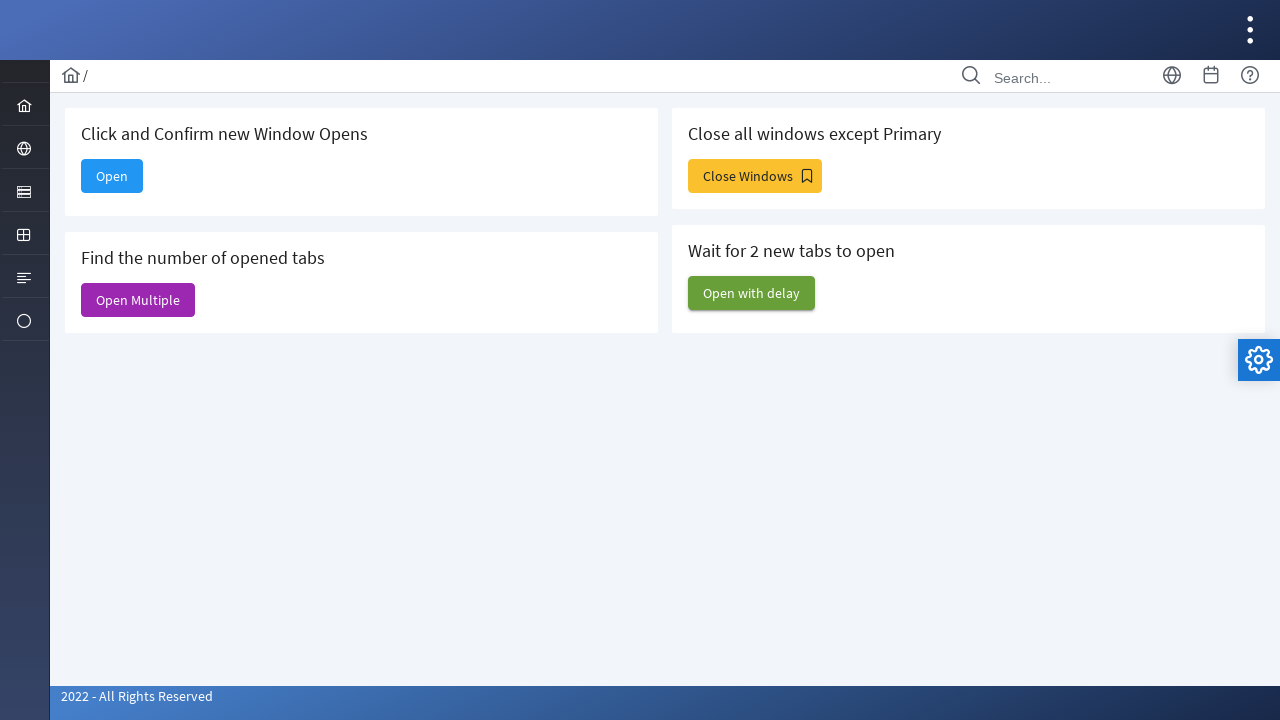

Closed the newly opened window
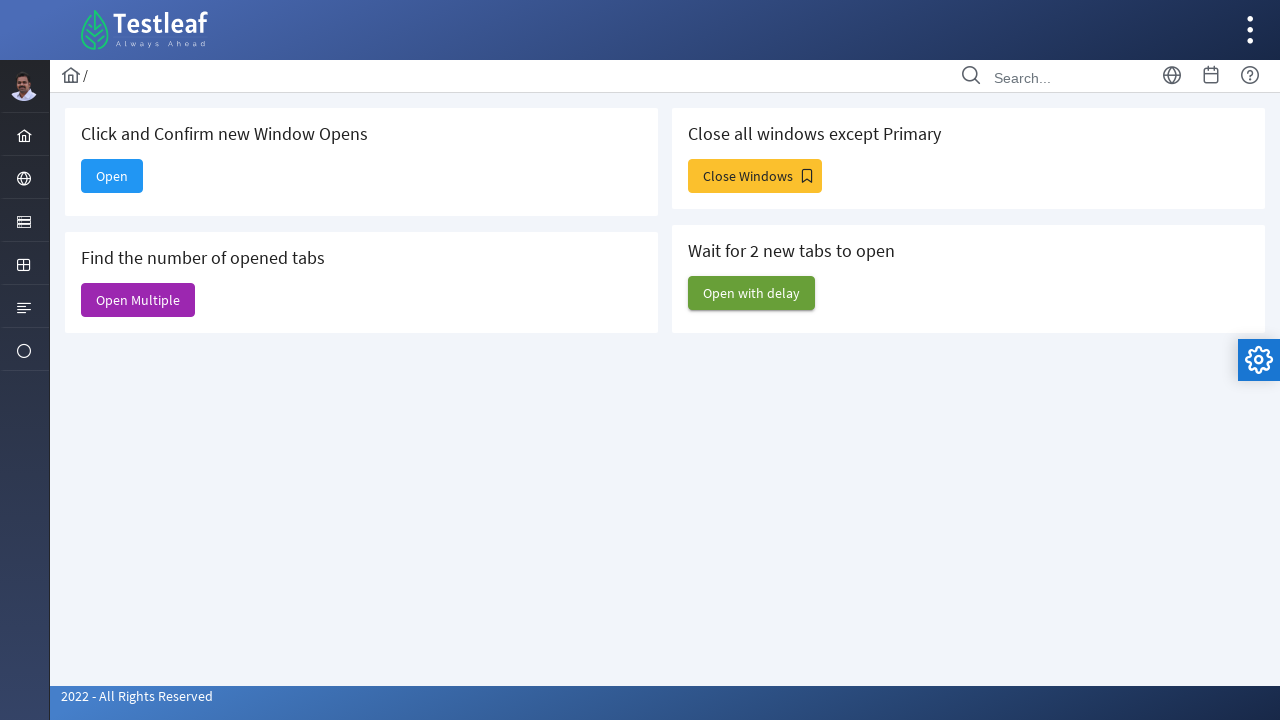

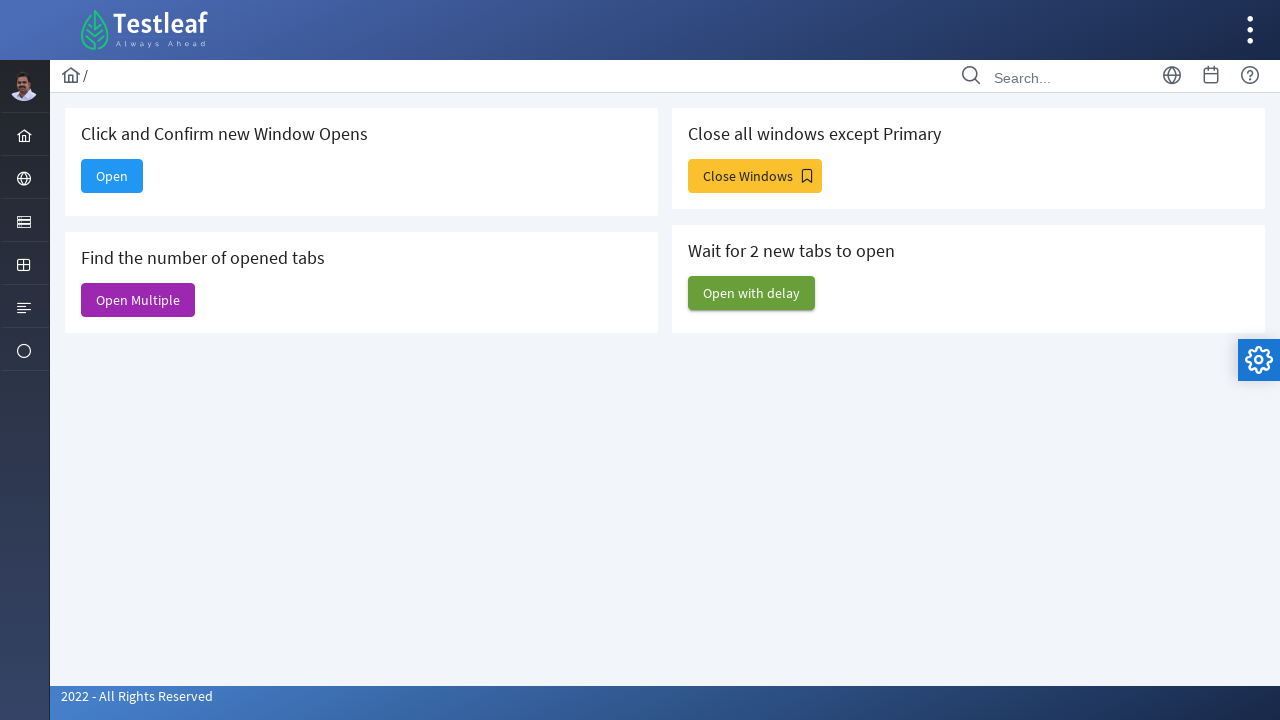